Tests Apple website search functionality by clicking the search button and selecting iPhone from the search suggestions

Starting URL: https://apple.com

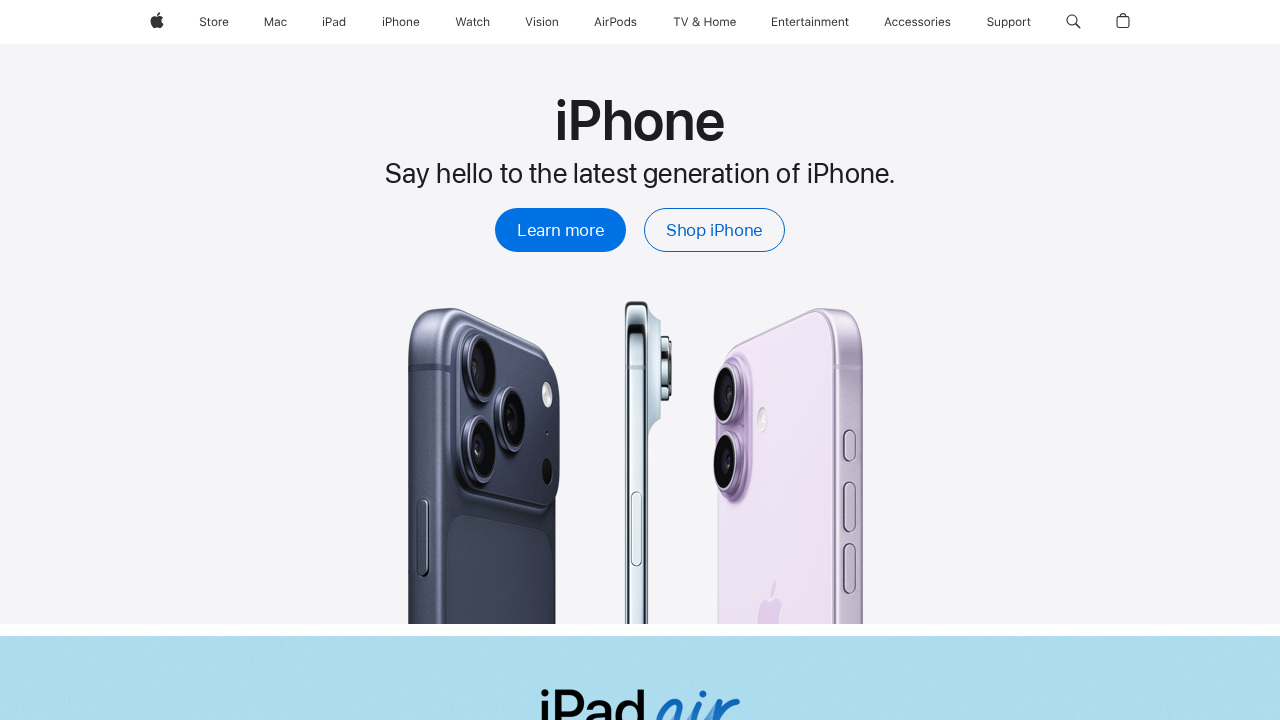

Clicked search button in global navigation at (1073, 22) on #globalnav-menubutton-link-search
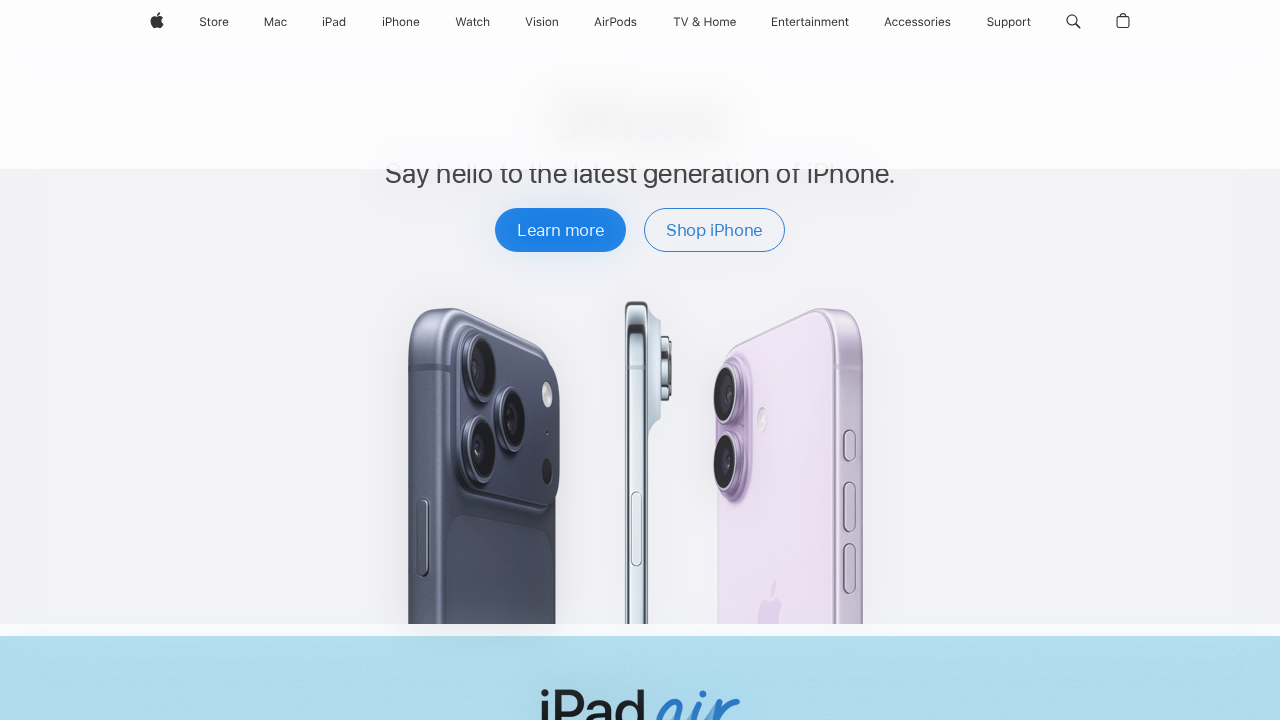

Waited for search interface to load
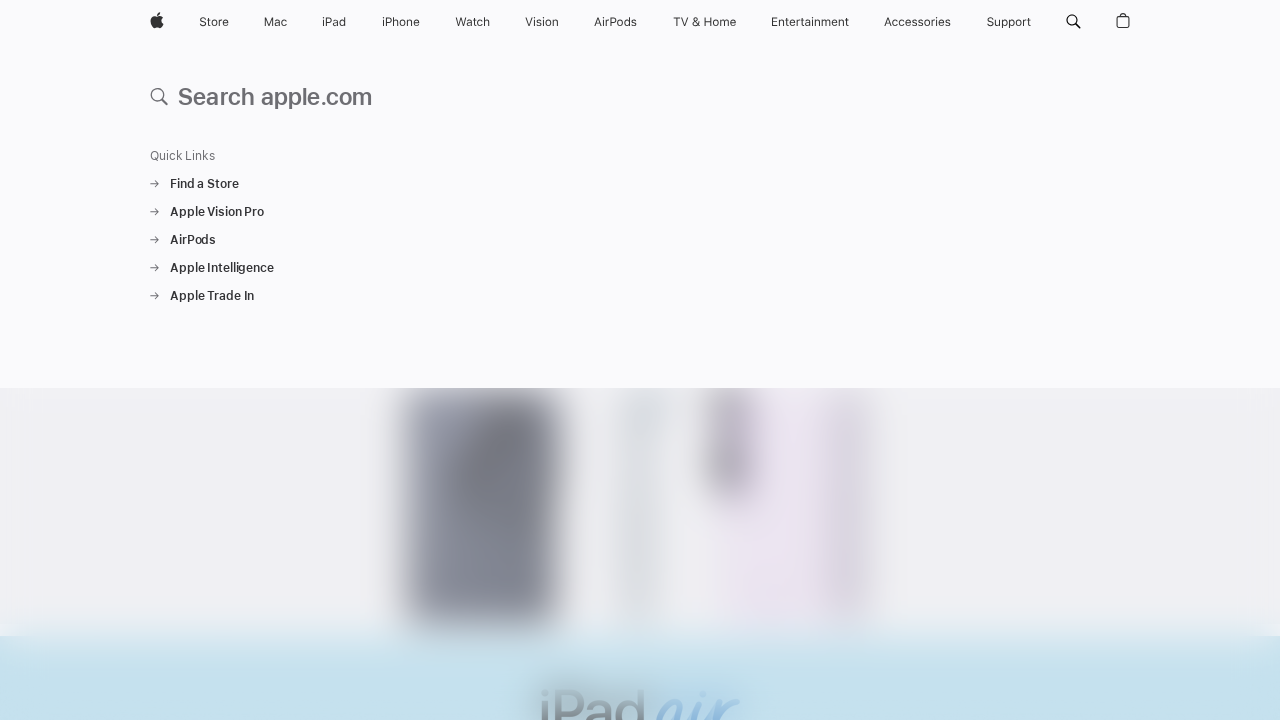

Selected iPhone from search suggestions at (401, 22) on a[aria-label='iPhone'] span.globalnav-link-text-container
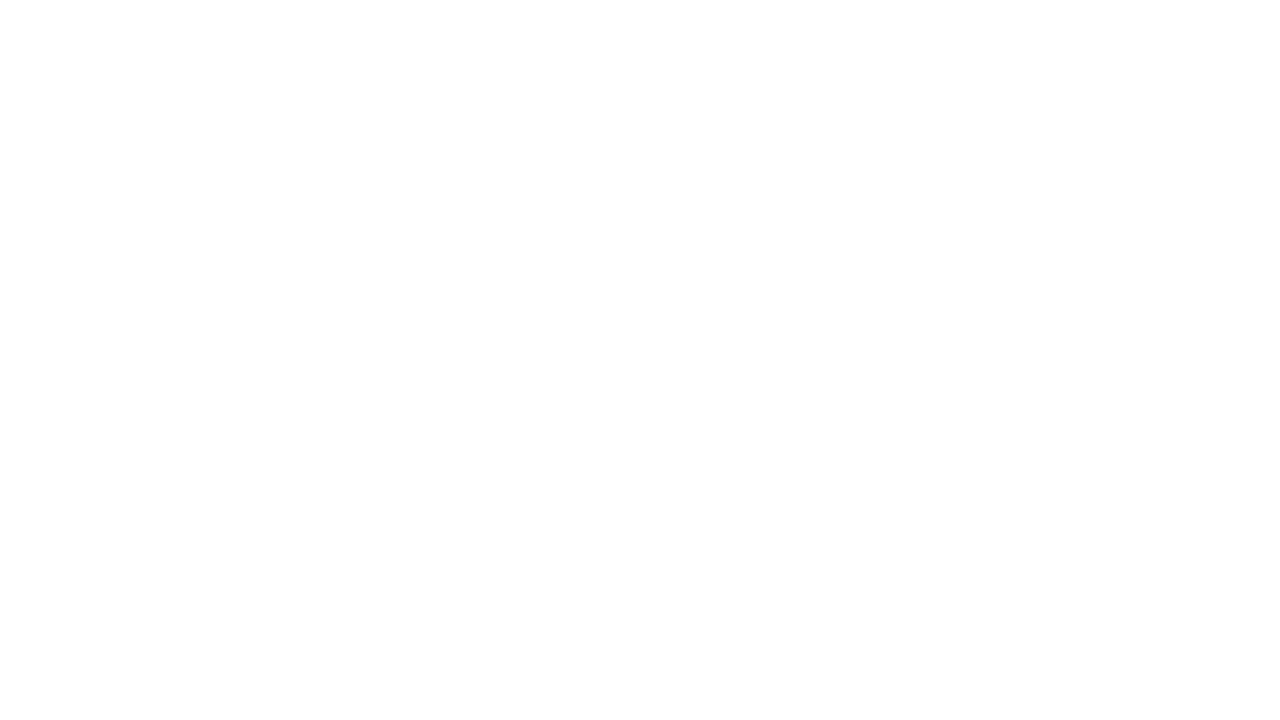

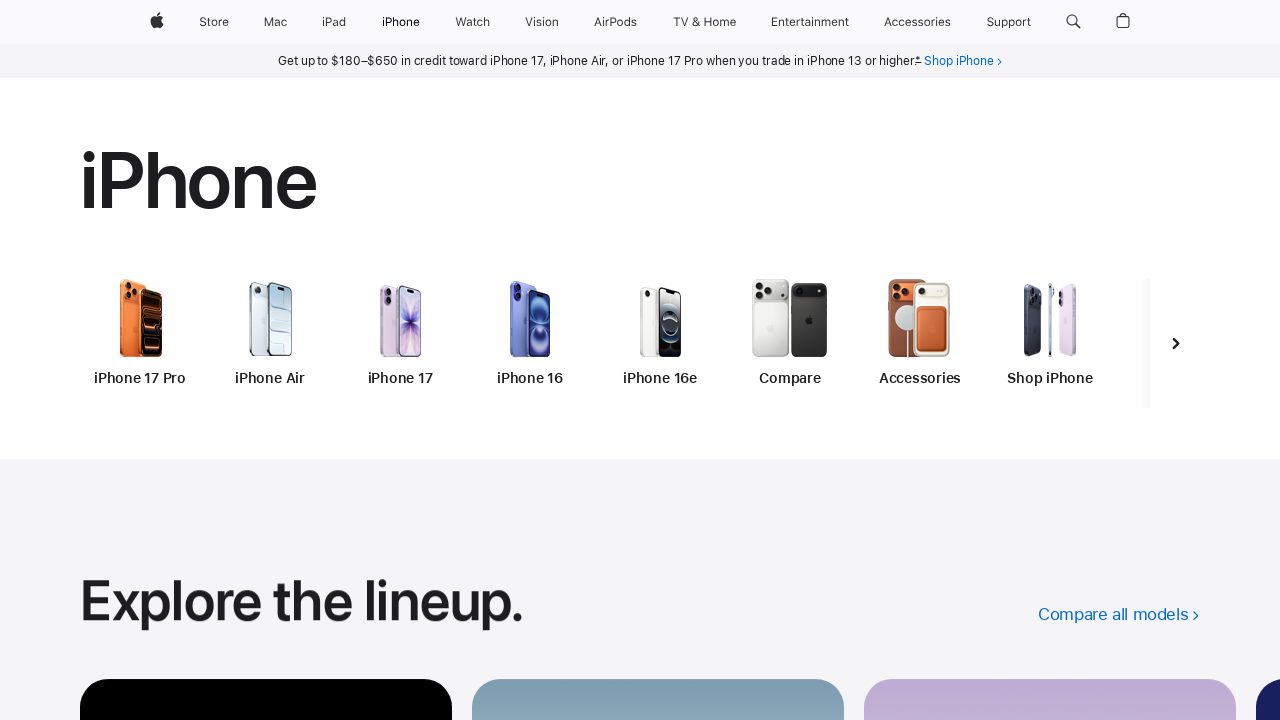